Tests that new todo items are appended to the bottom of the list by creating 3 items and verifying the count

Starting URL: https://demo.playwright.dev/todomvc

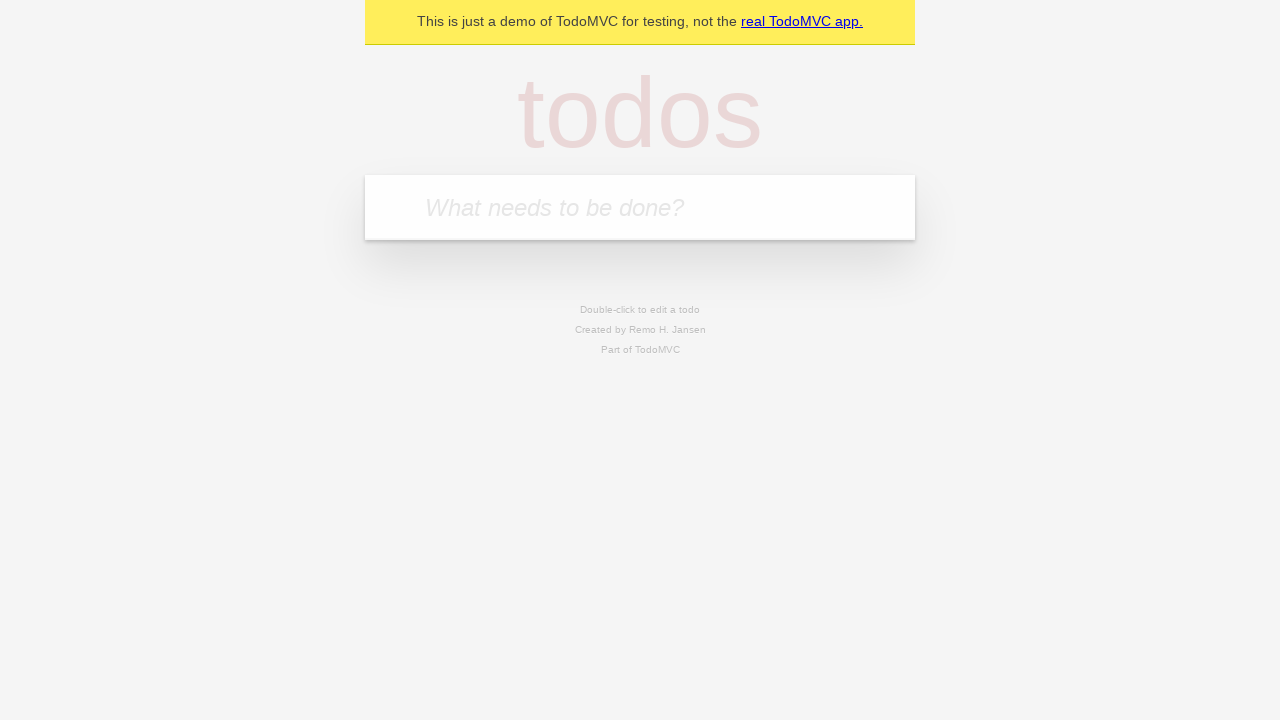

Filled todo input with 'buy some cheese' on internal:attr=[placeholder="What needs to be done?"i]
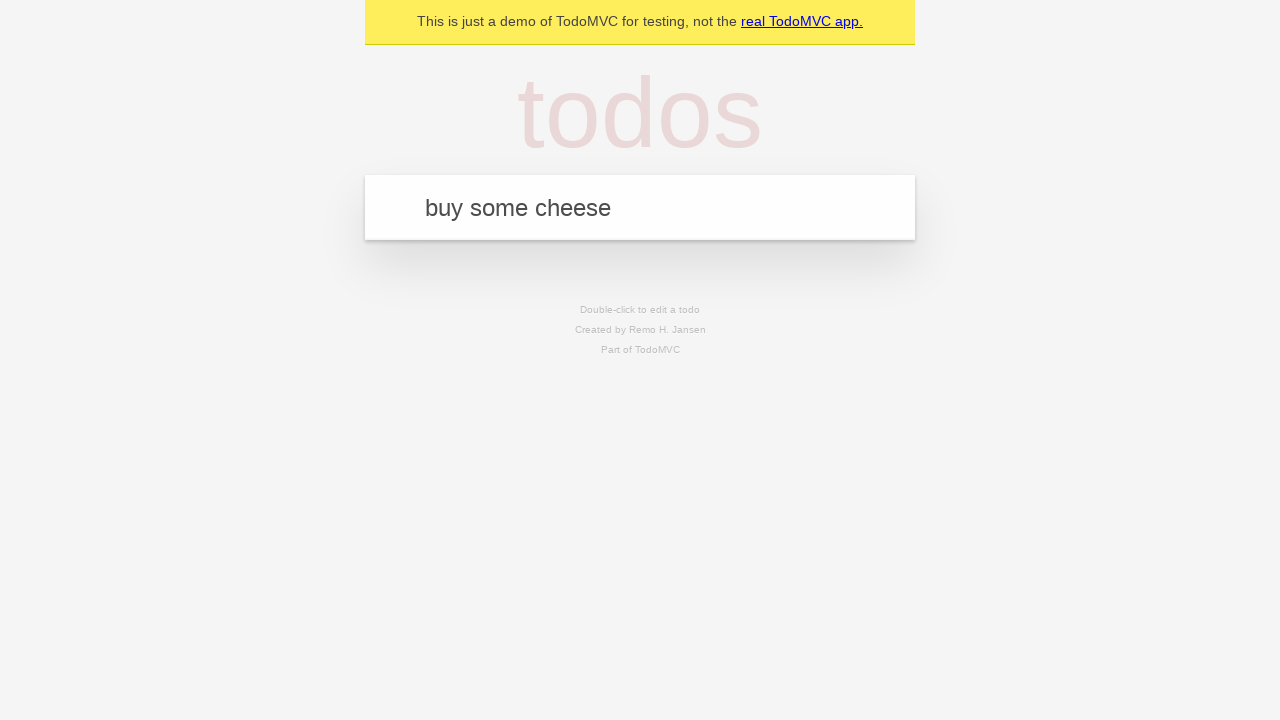

Pressed Enter to add first todo item on internal:attr=[placeholder="What needs to be done?"i]
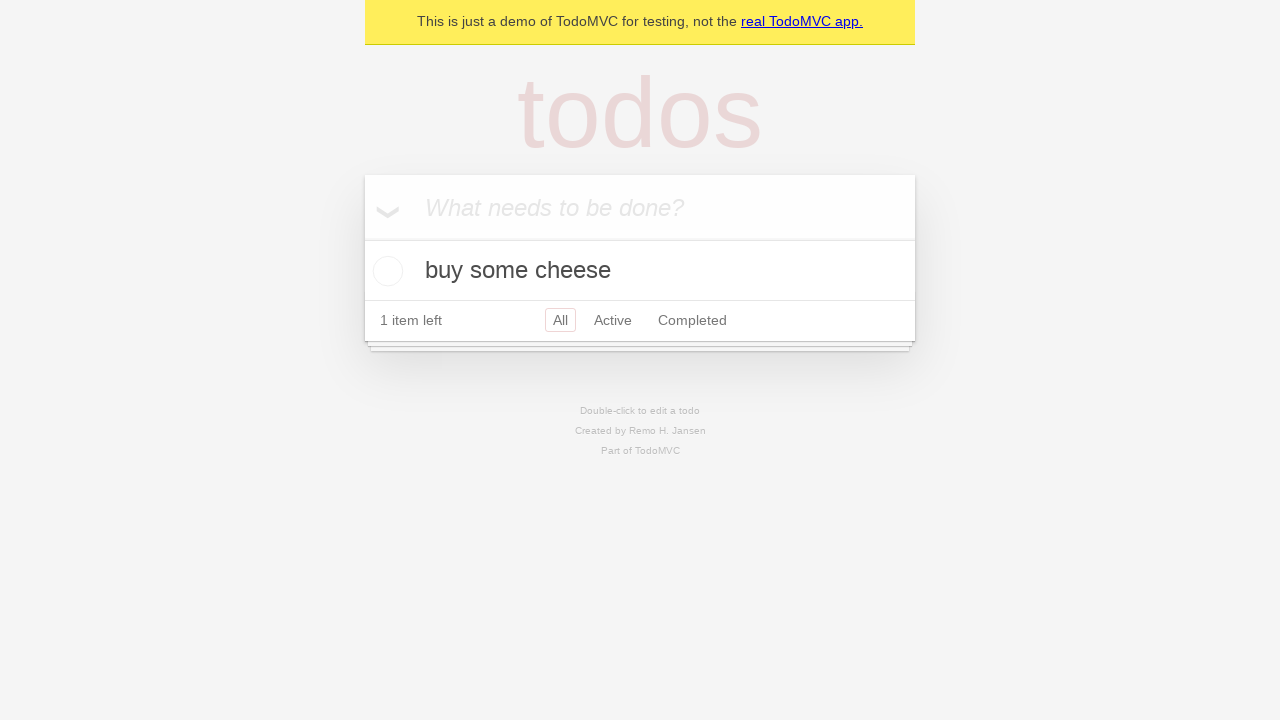

Filled todo input with 'feed the cat' on internal:attr=[placeholder="What needs to be done?"i]
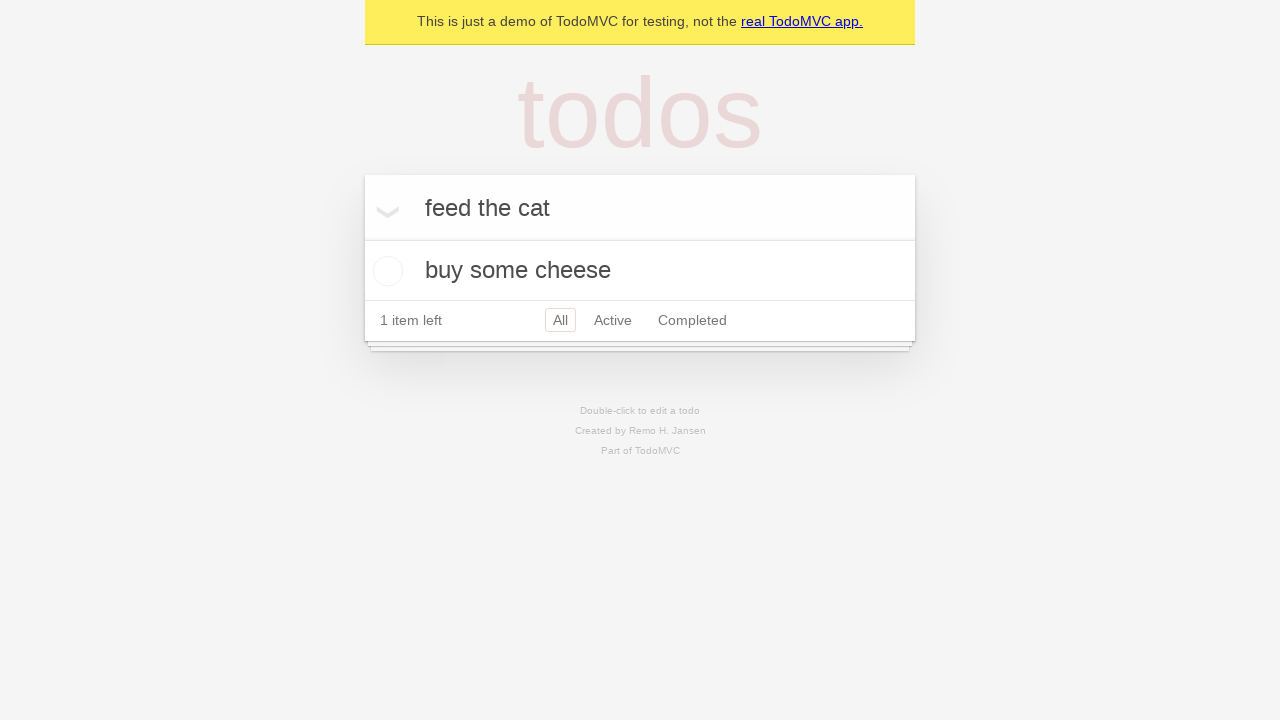

Pressed Enter to add second todo item on internal:attr=[placeholder="What needs to be done?"i]
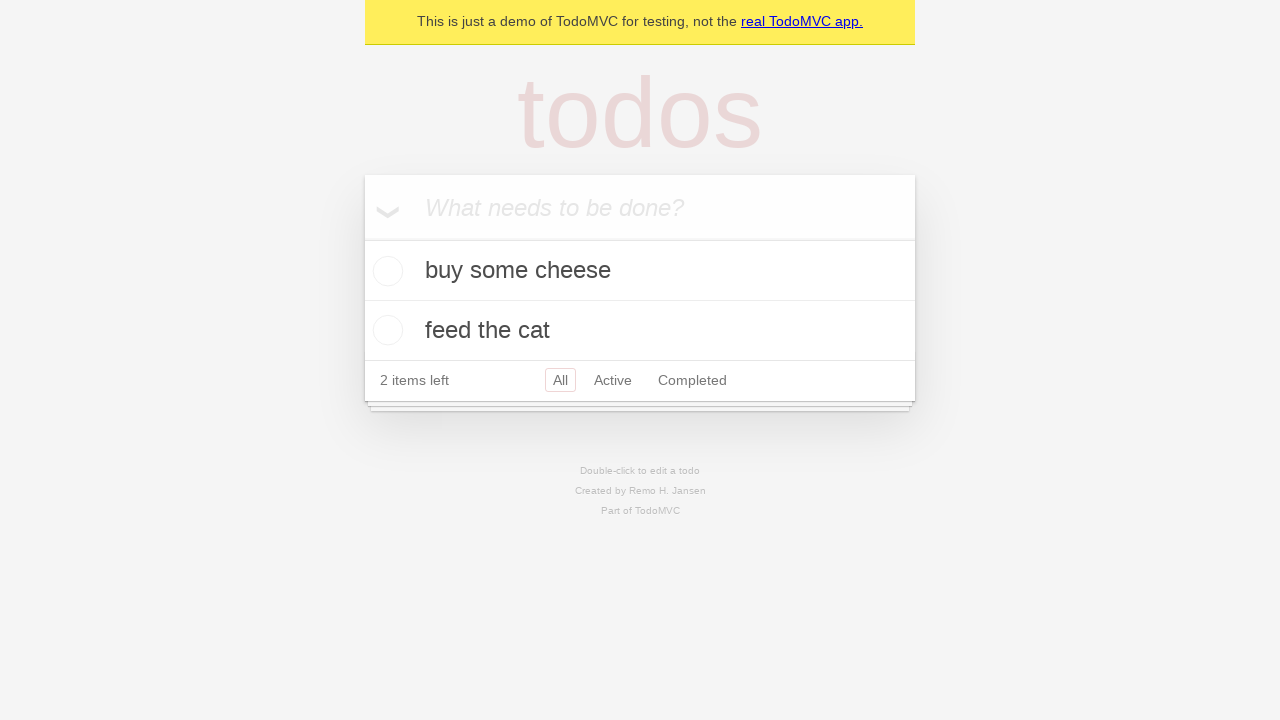

Filled todo input with 'book a doctors appointment' on internal:attr=[placeholder="What needs to be done?"i]
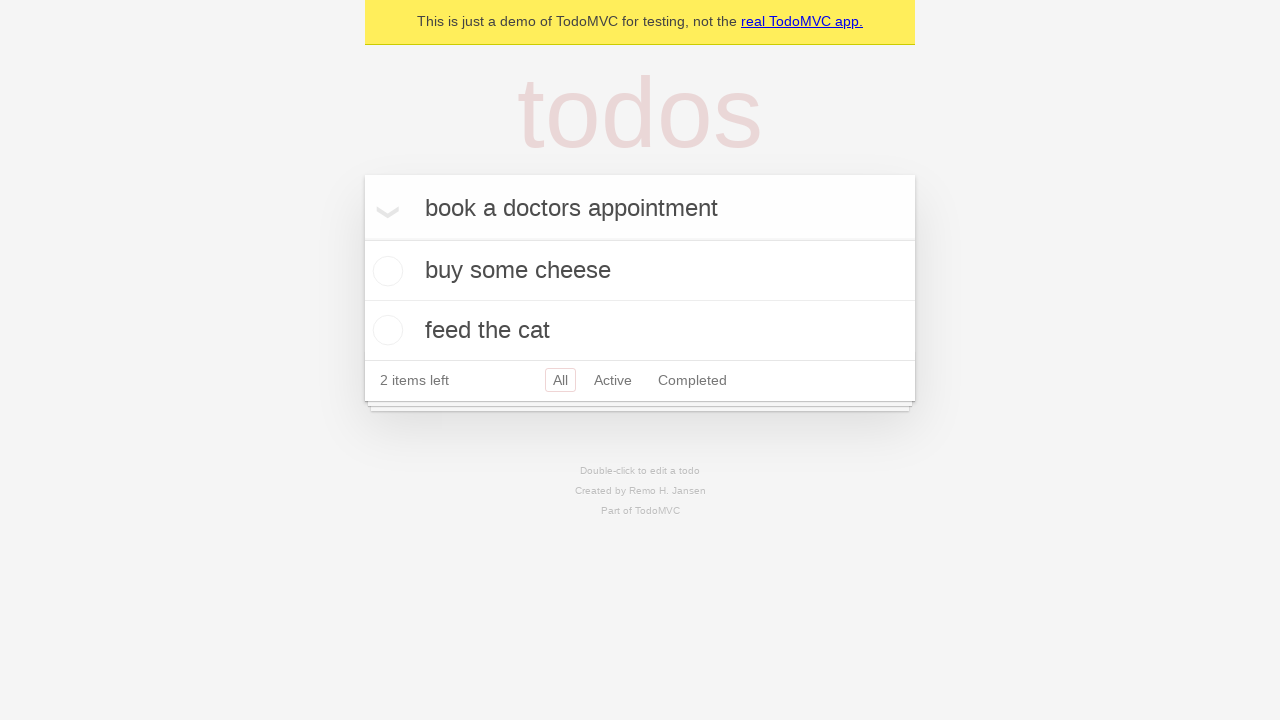

Pressed Enter to add third todo item on internal:attr=[placeholder="What needs to be done?"i]
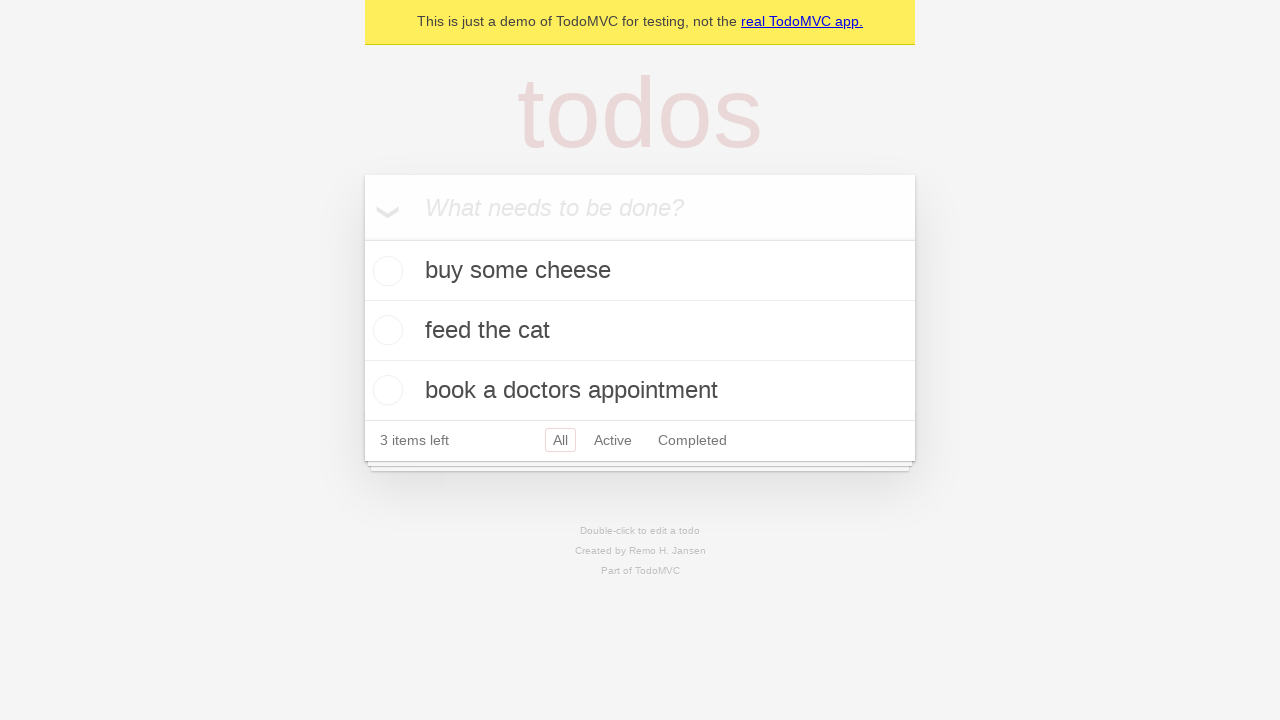

Verified that '3 items left' text is visible, confirming all todo items were added
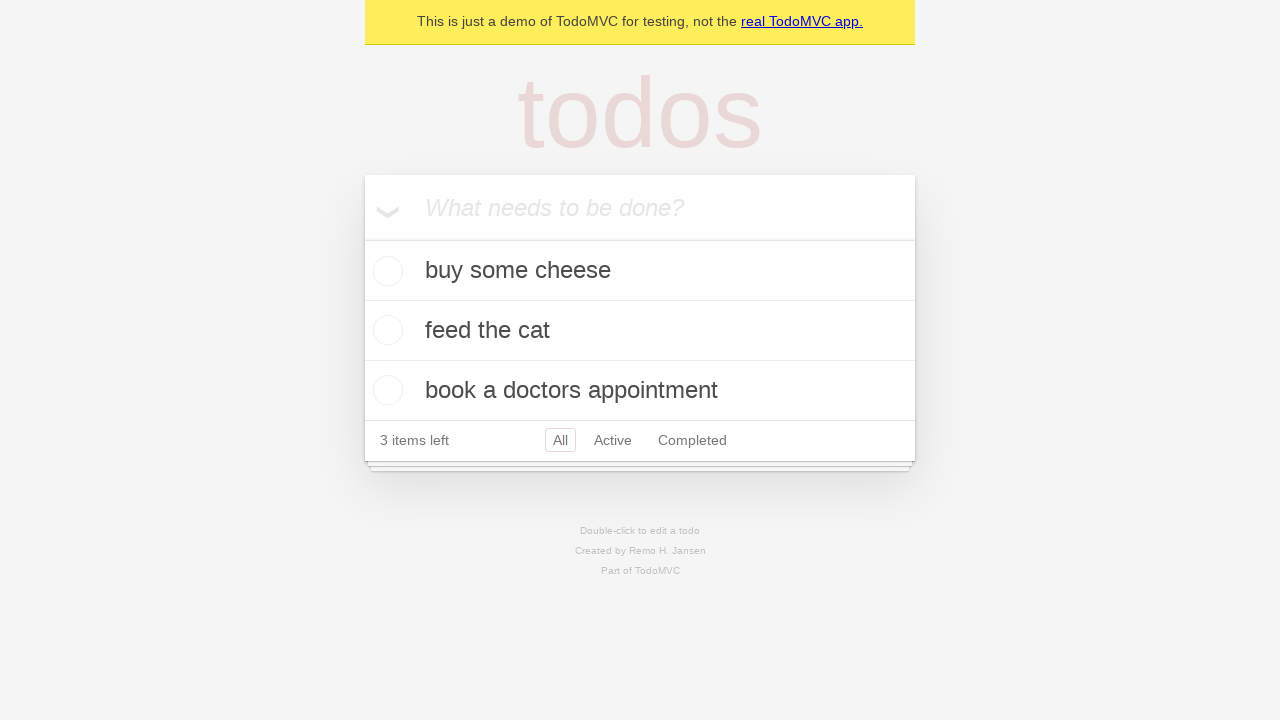

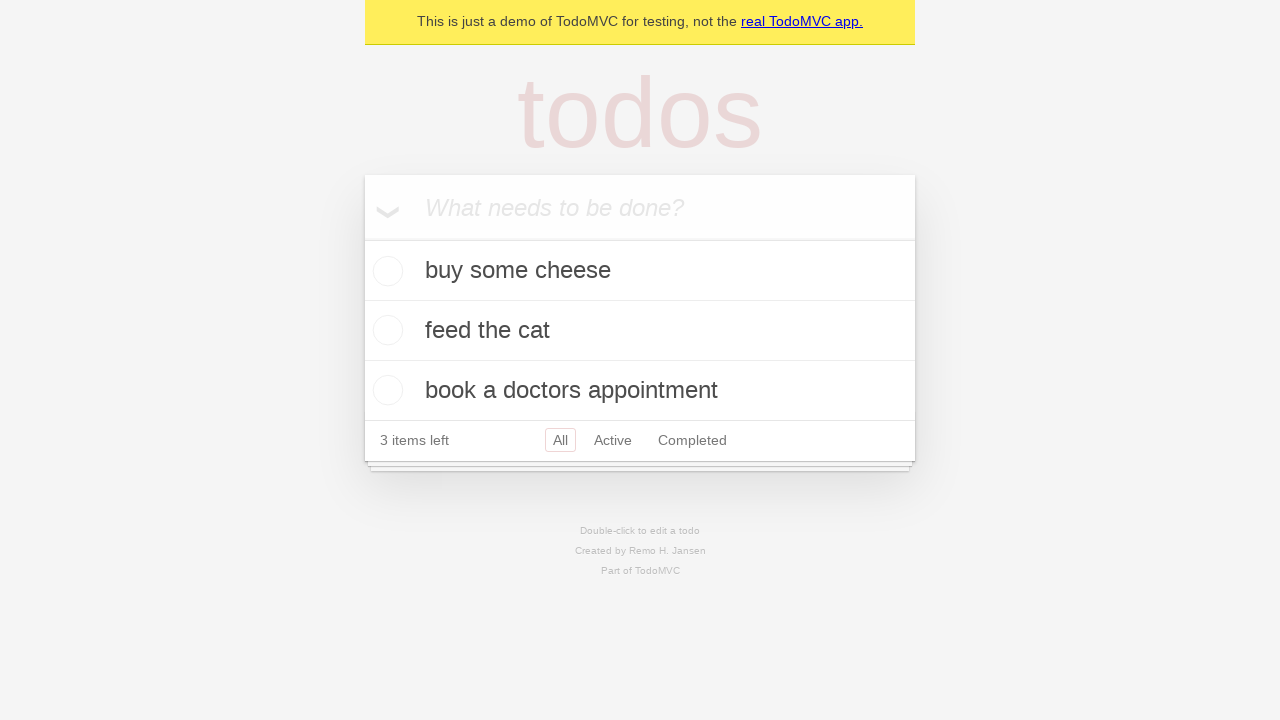